Tests clicking on elements using index-based selectors (first, last, nth) on a practice website, navigating through different links and using the browser's back functionality.

Starting URL: https://practice.cydeo.com

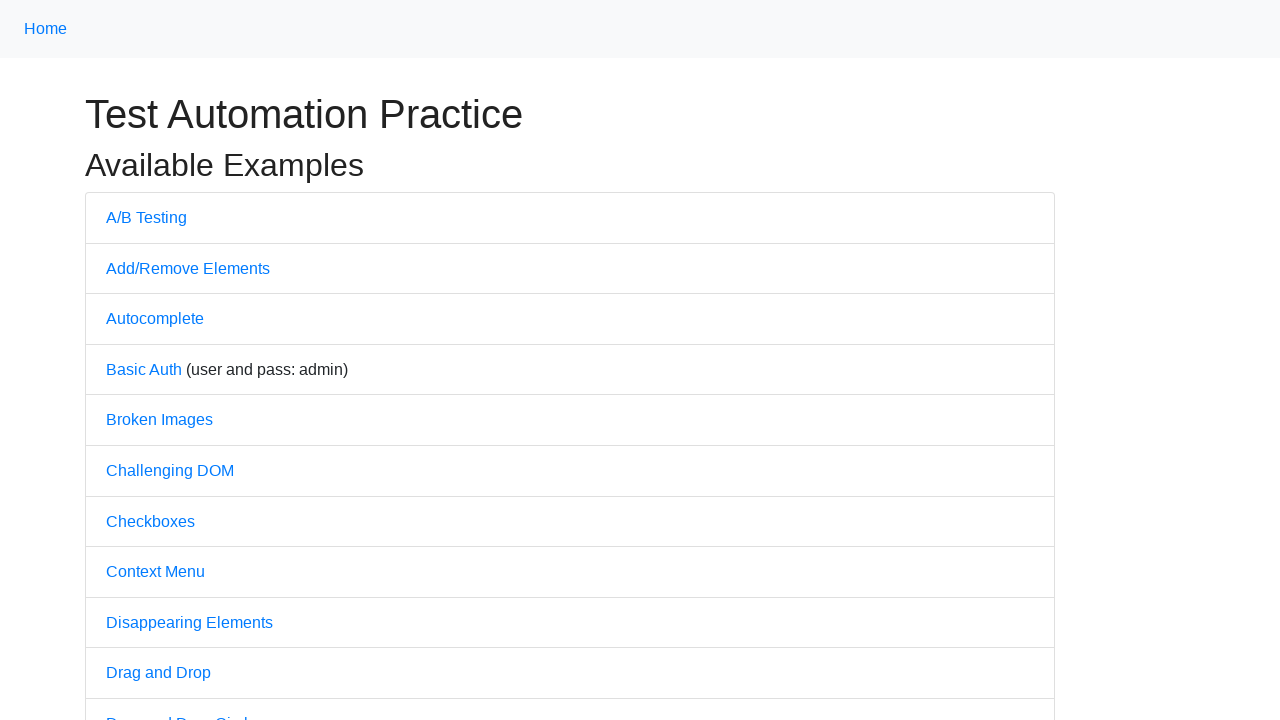

Waited for content links to load
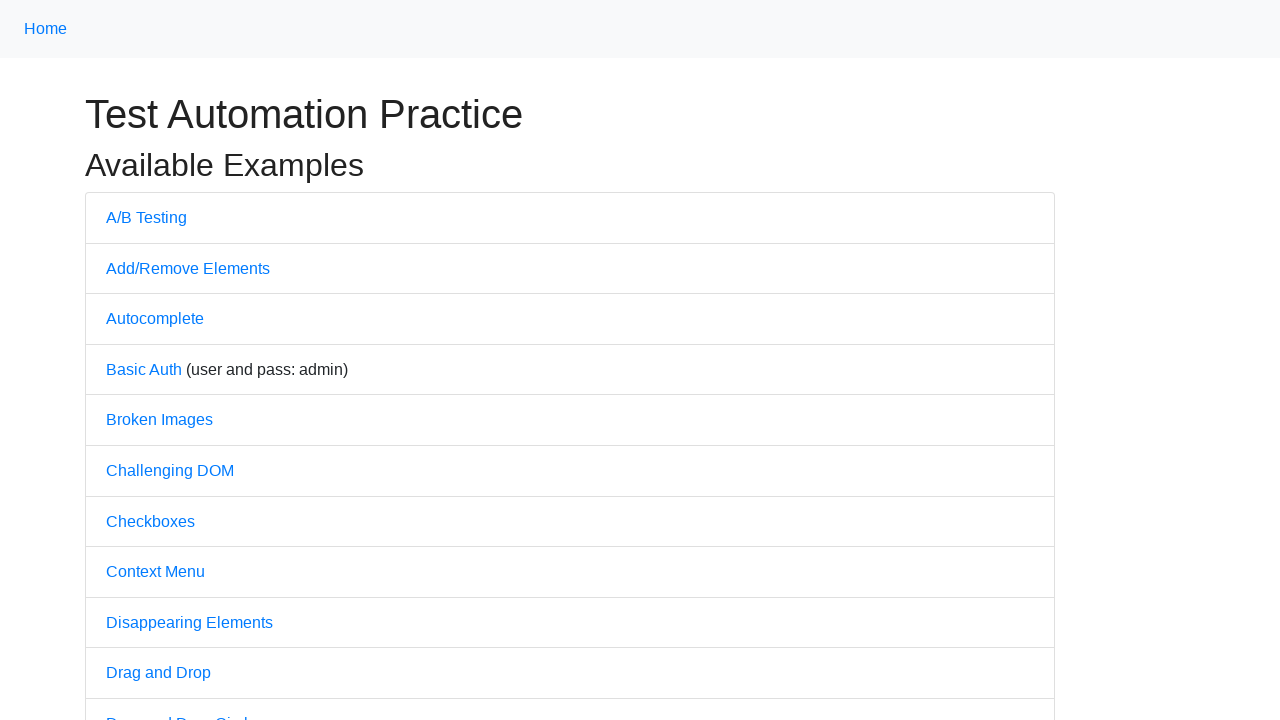

Clicked the first link in content area at (146, 217) on div#content a >> nth=0
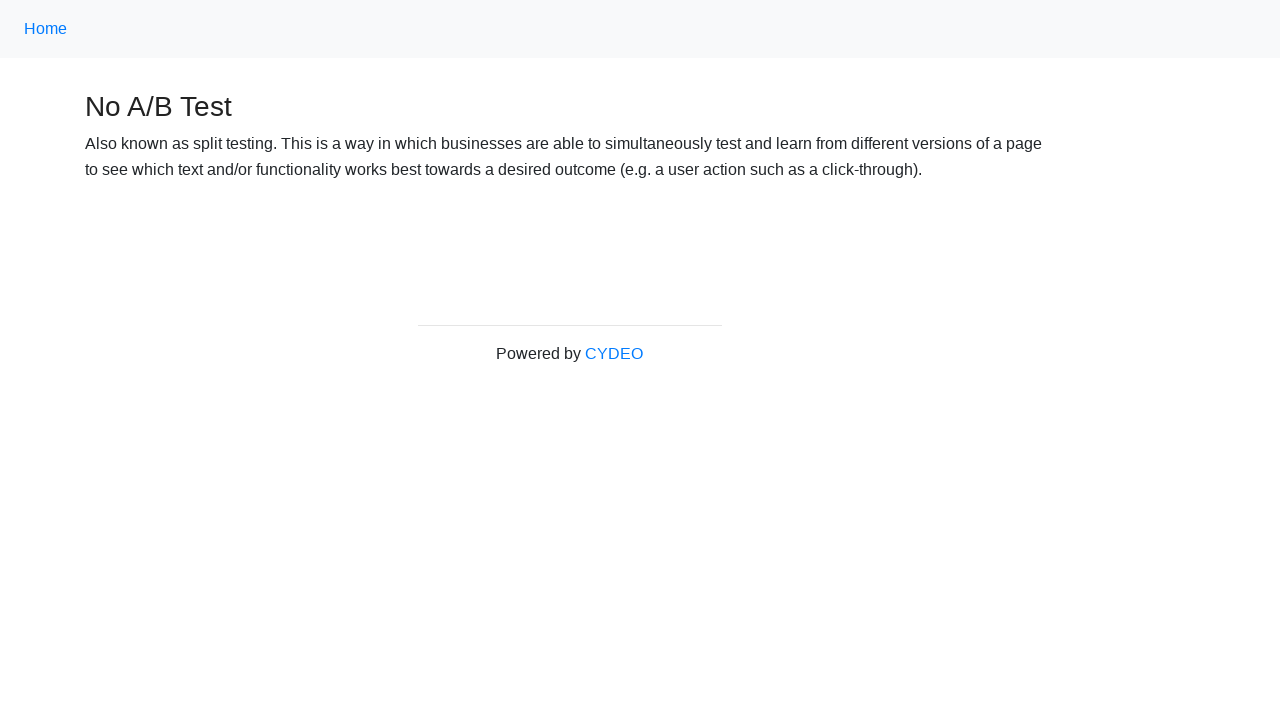

Page loaded after clicking first link
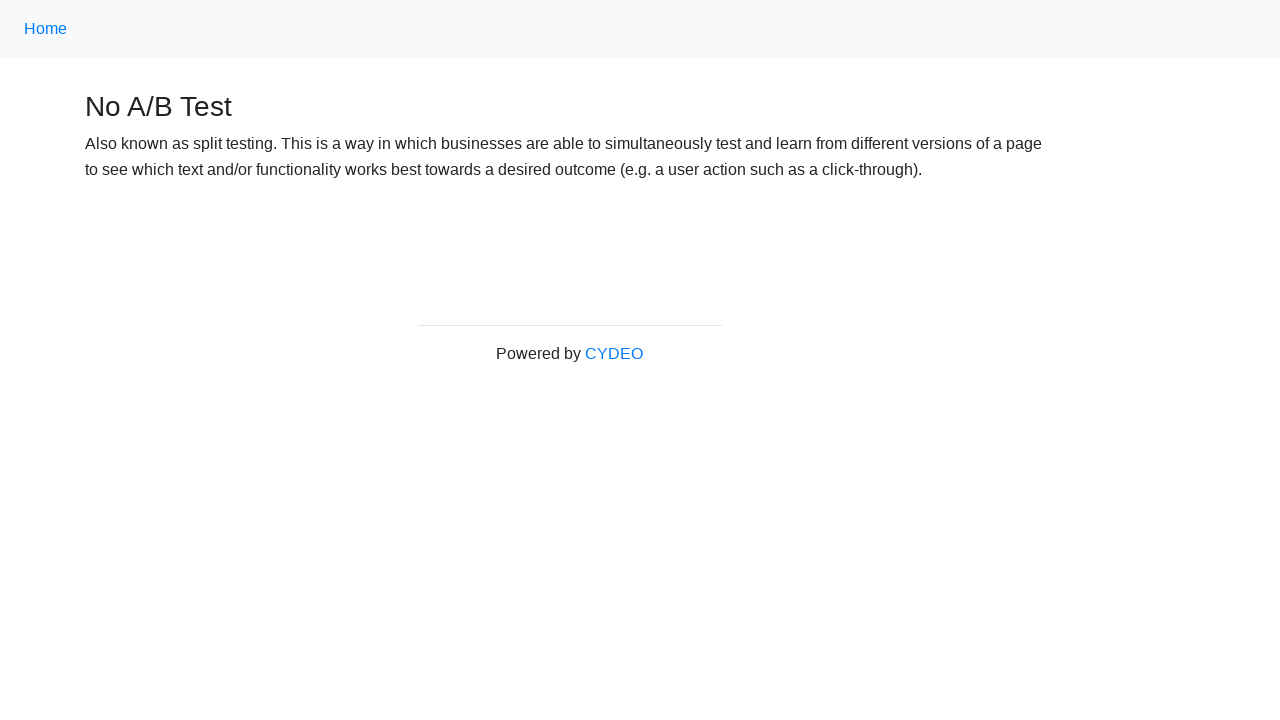

Navigated back to main page
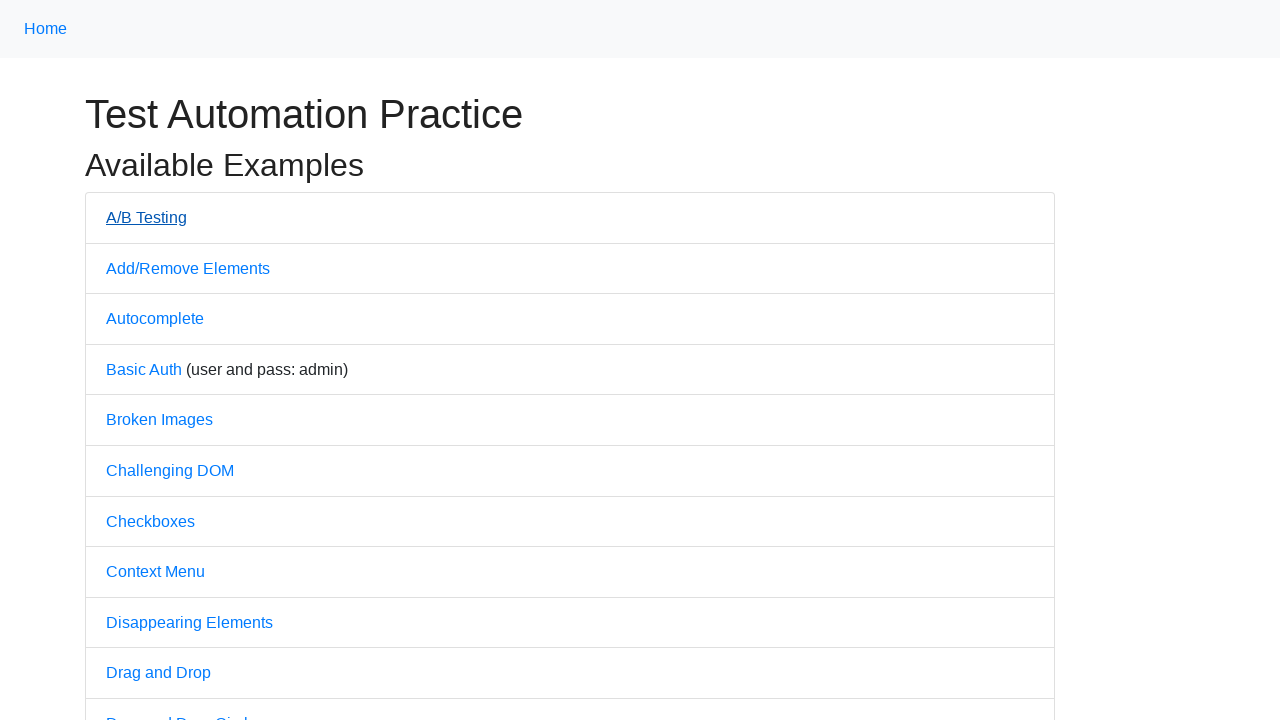

Main page loaded after going back
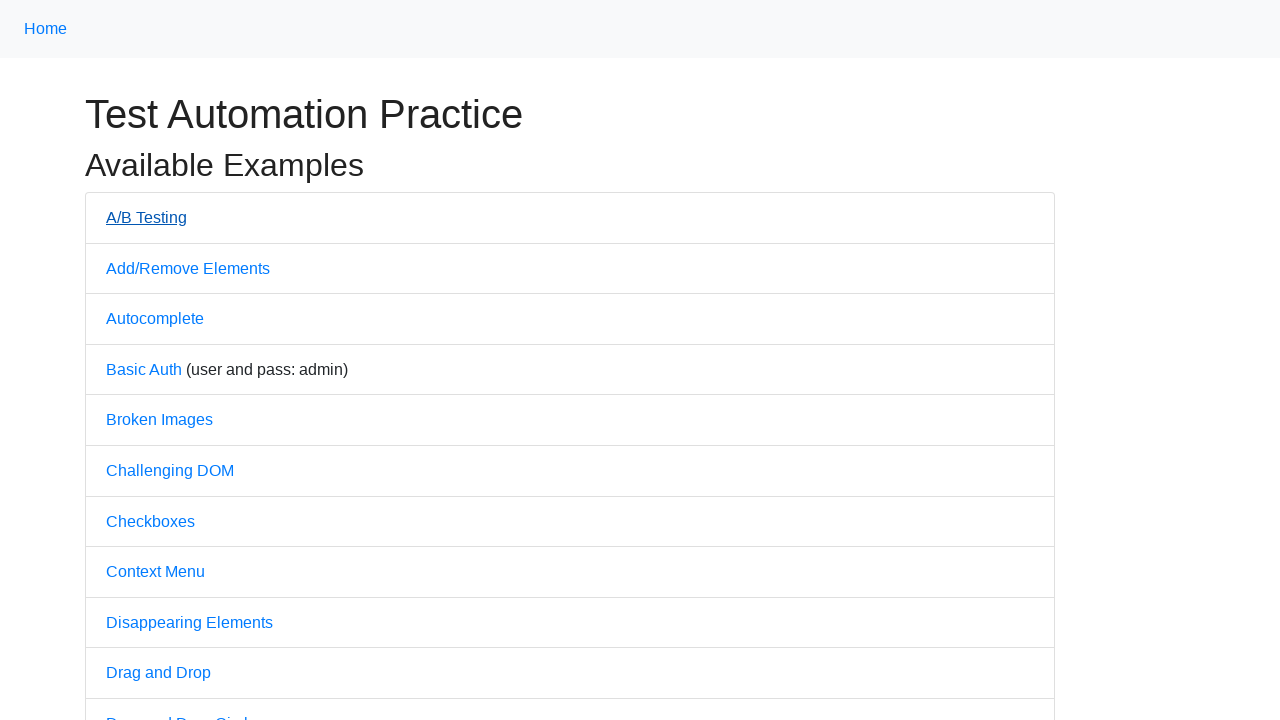

Clicked the last link in content area at (148, 526) on div#content a >> nth=-1
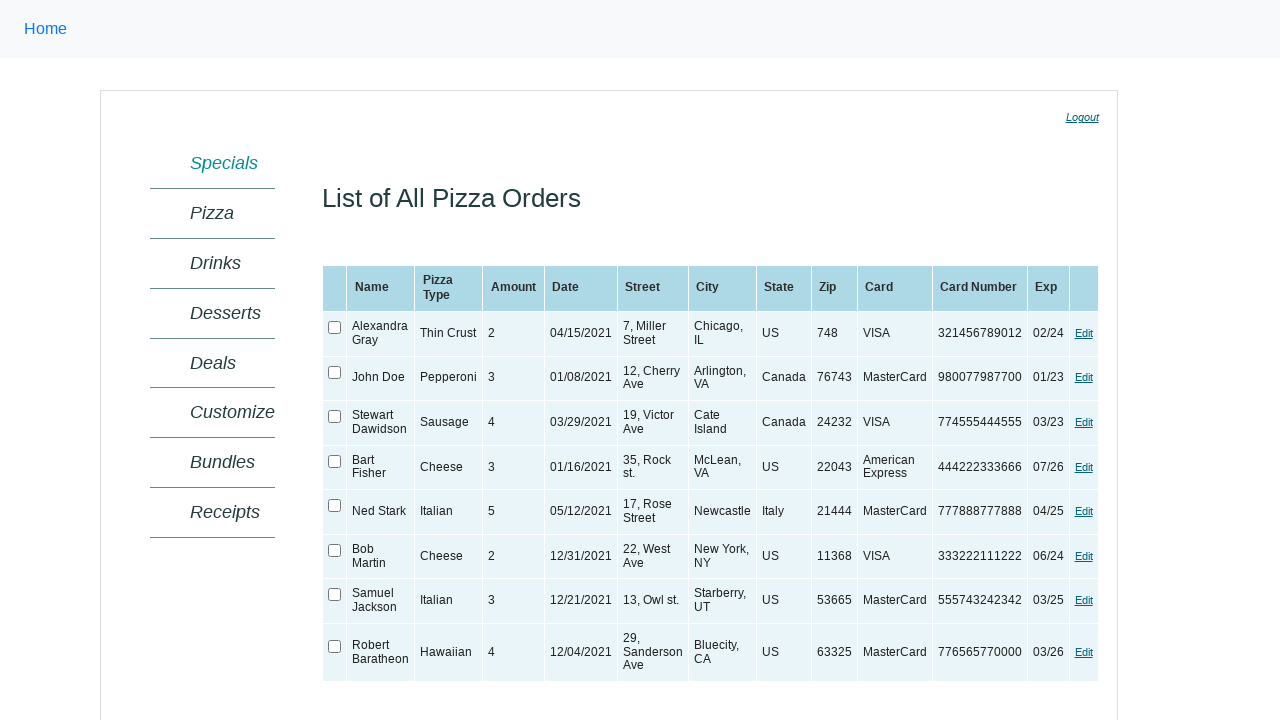

Page loaded after clicking last link
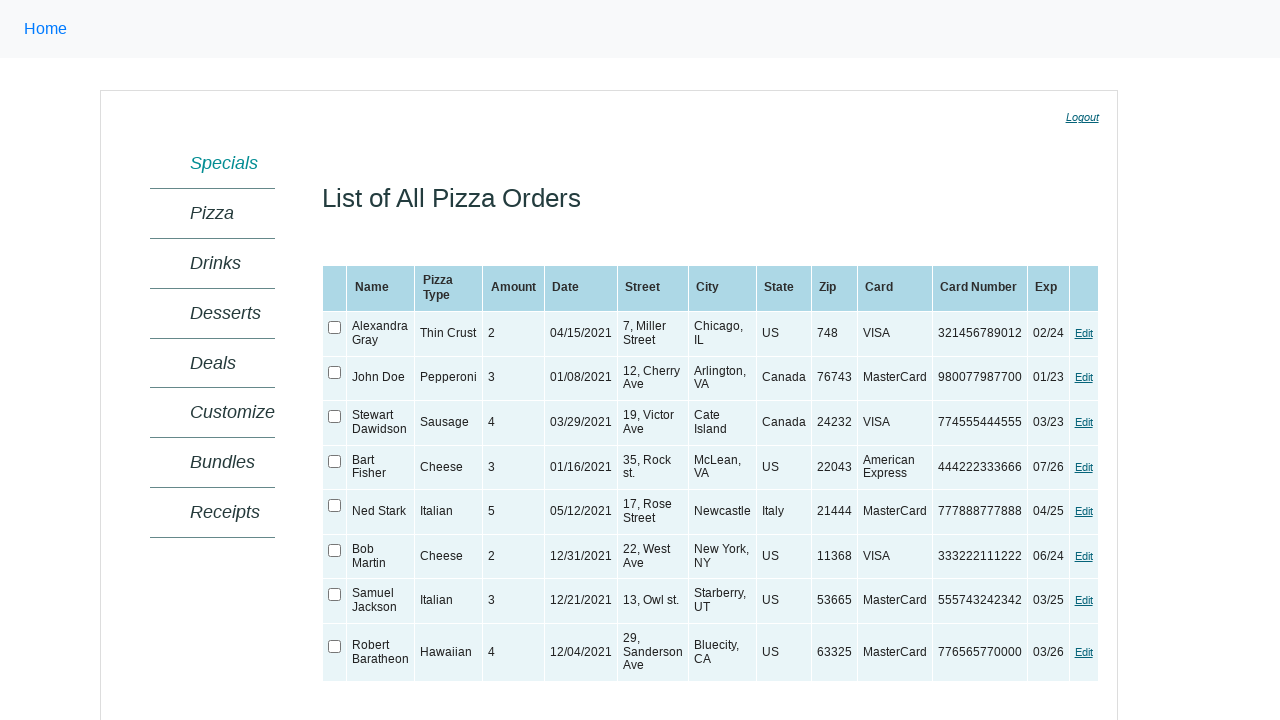

Navigated back to main page
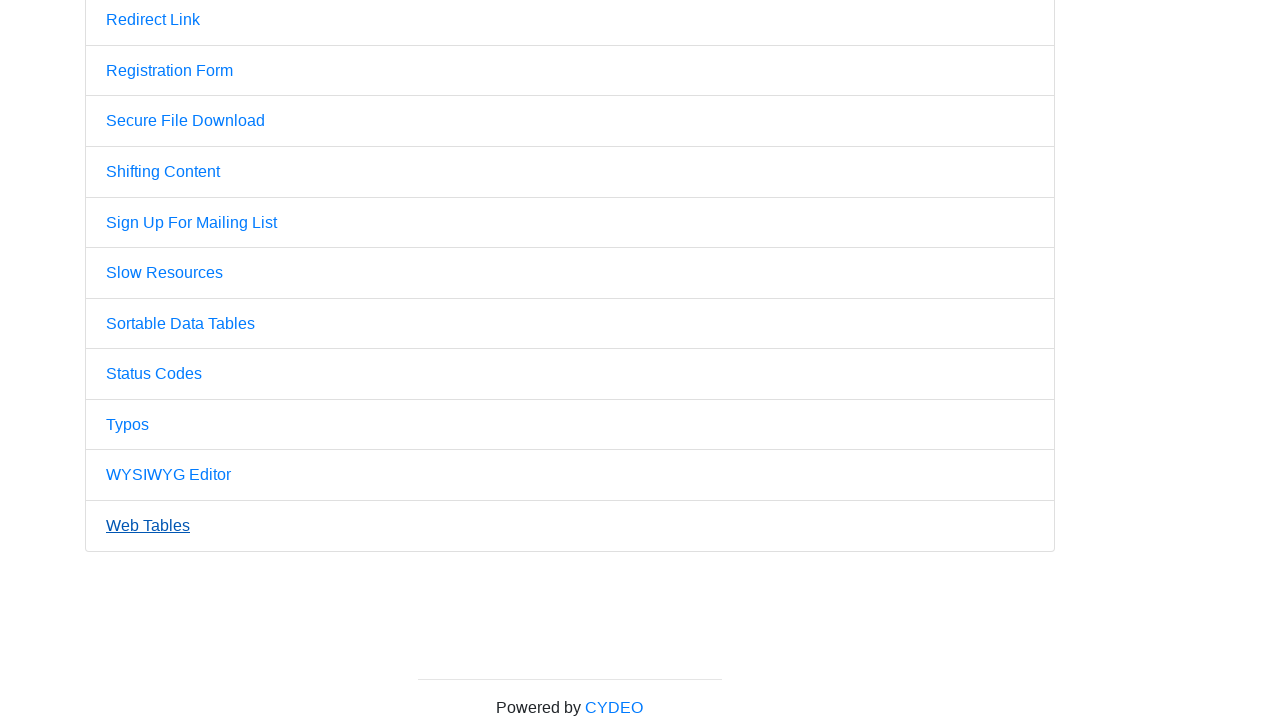

Main page loaded after going back
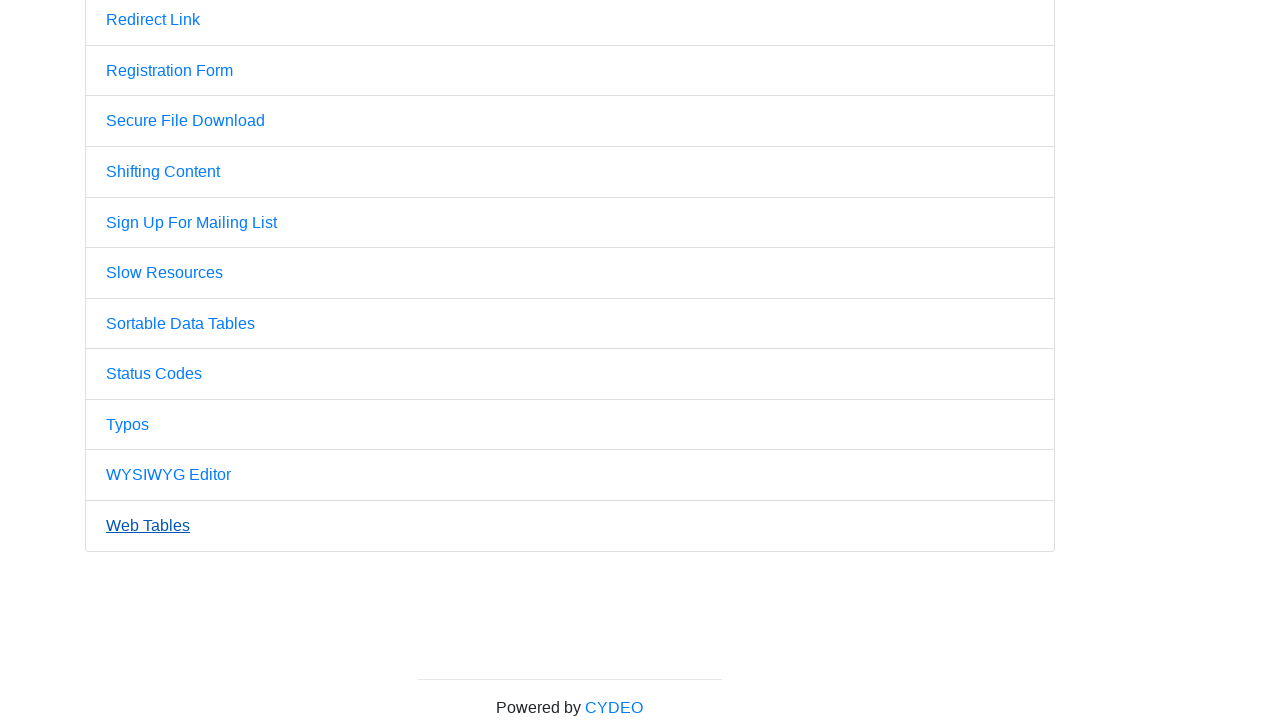

Clicked the 5th link (index 4) in content area at (160, 361) on div#content a >> nth=4
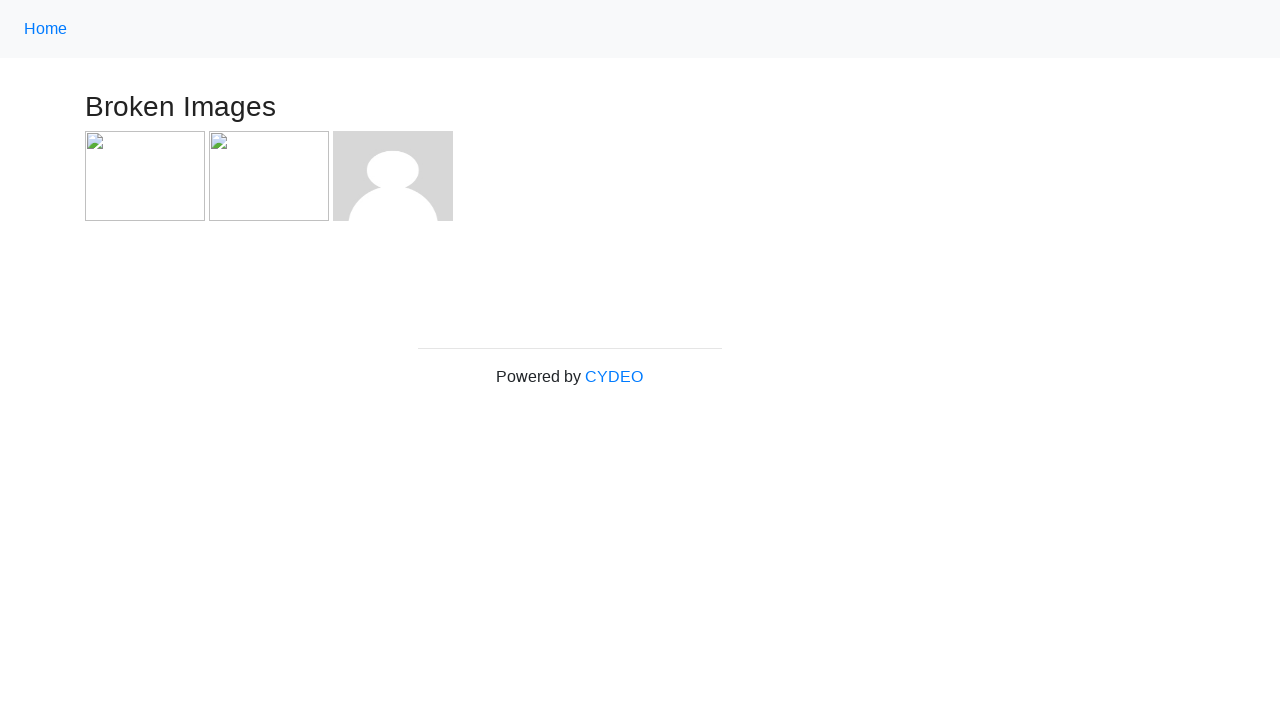

Page loaded after clicking 5th link
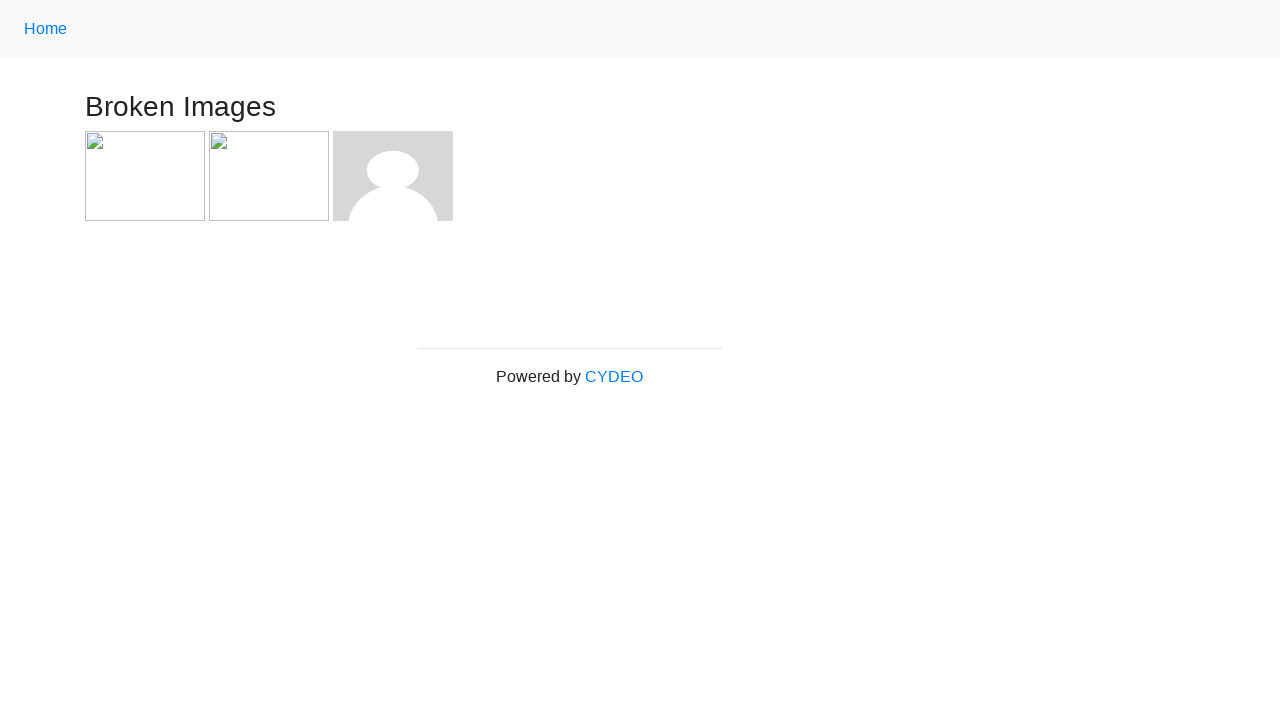

Navigated back to main page
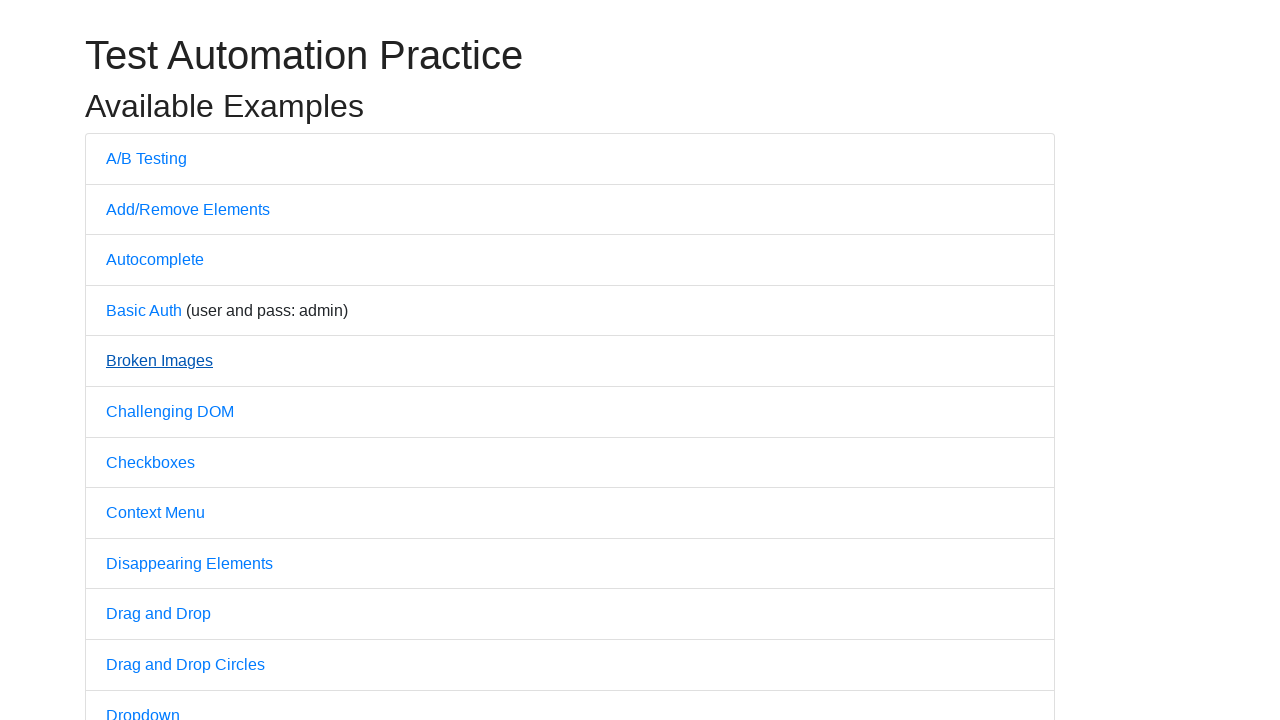

Main page loaded after going back
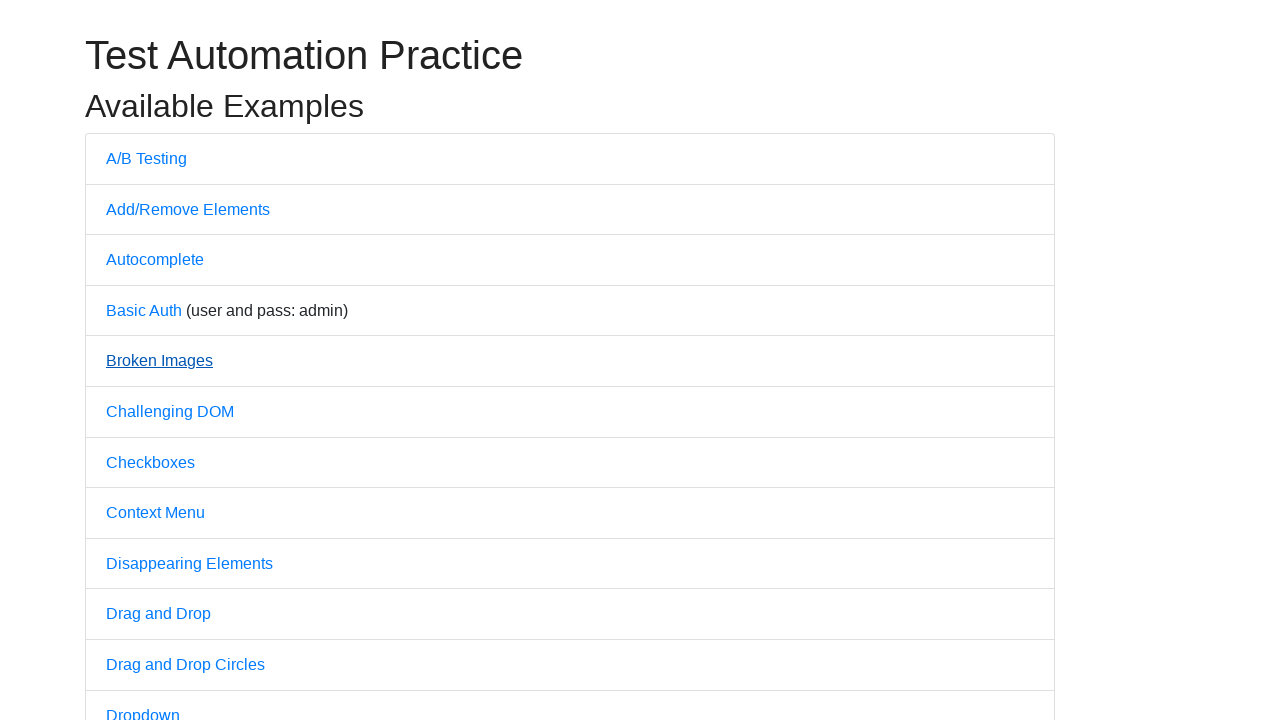

Clicked the 'A/B Testing' link at (146, 158) on div#content a >> nth=0
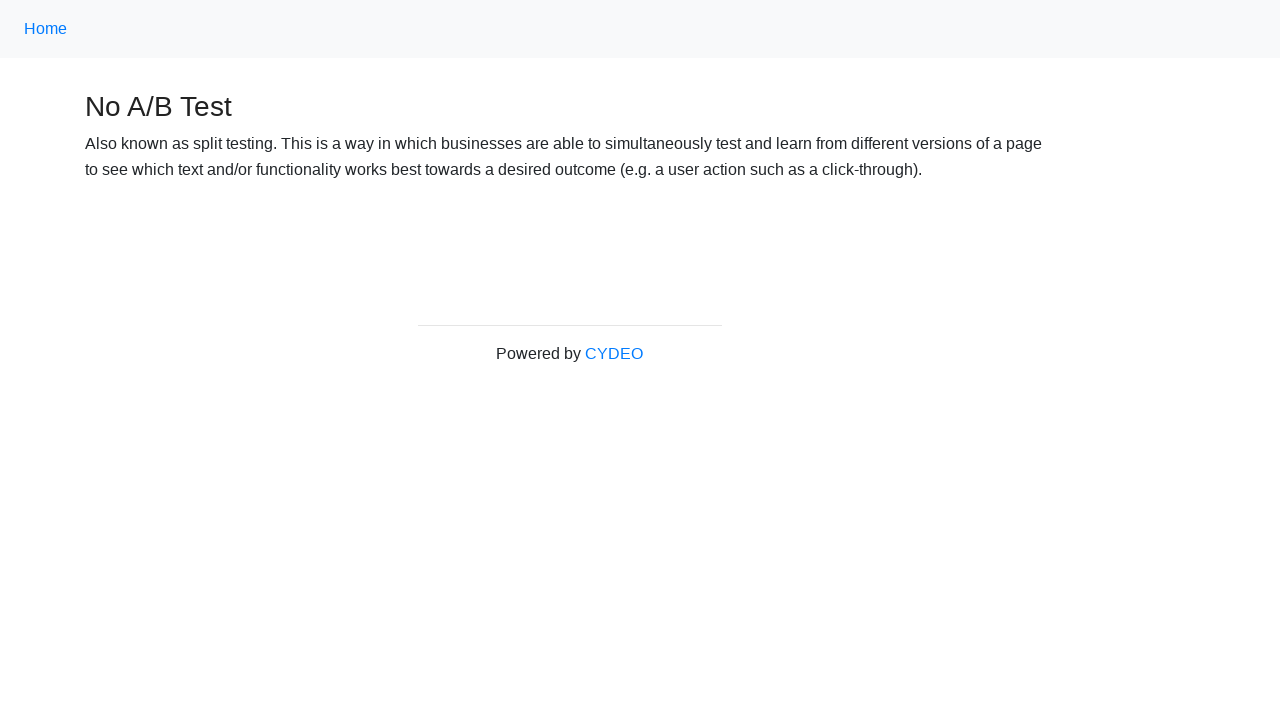

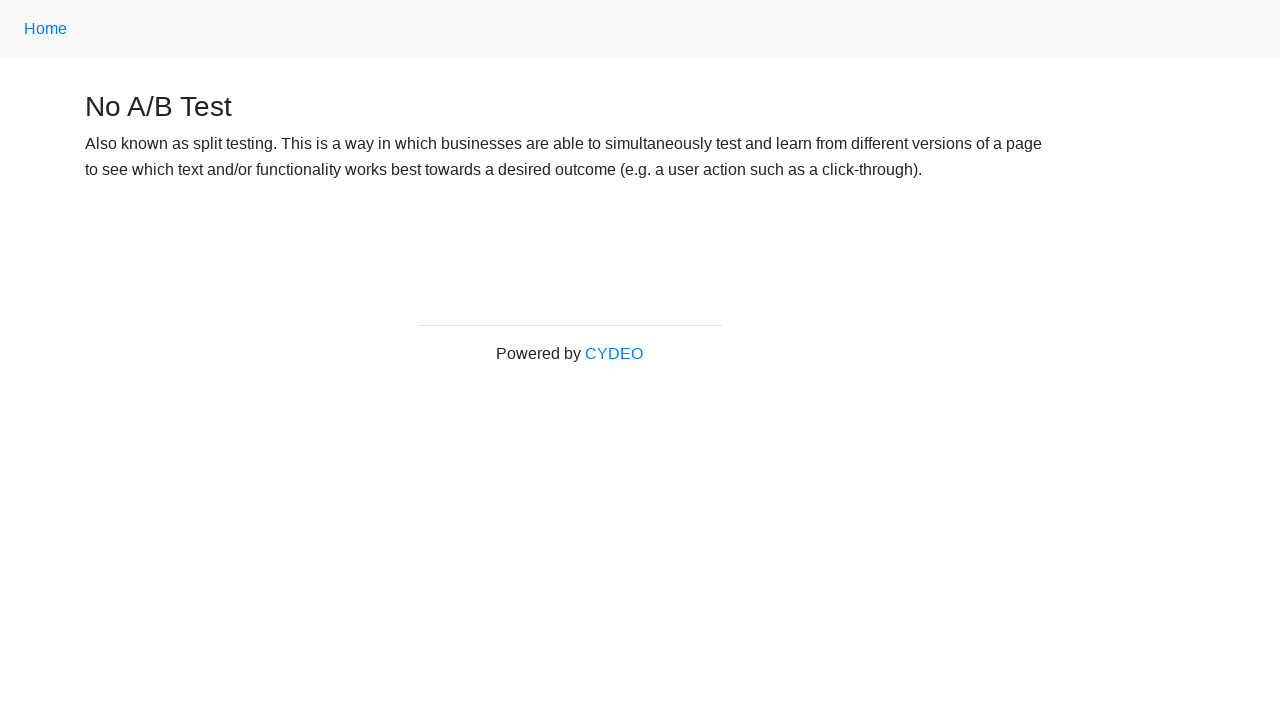